Tests that inserting a student with only CPF and no other information should return an error, but instead displays the incomplete data in the table.

Starting URL: https://ciscodeto.github.io/AcodemiaGerenciamento/yalunos.html

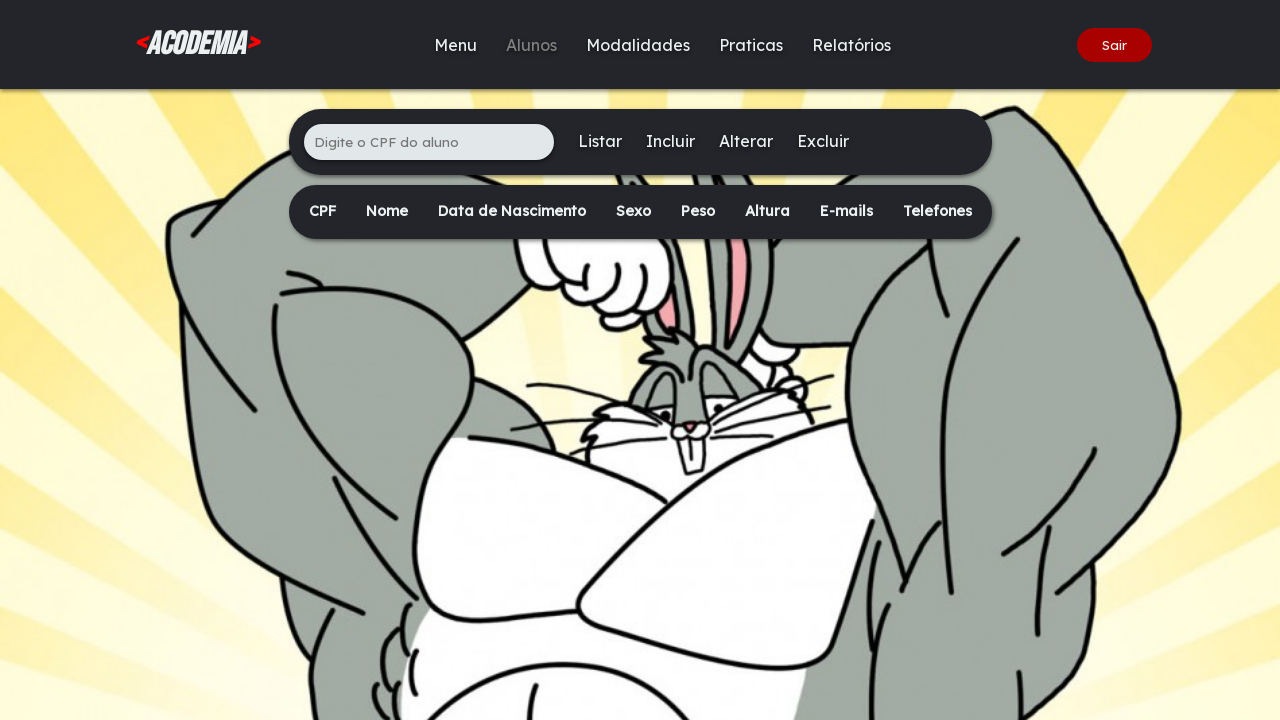

Filled CPF field with '487.293.156-82' on xpath=/html/body/div[2]/main/div[1]/ul/li[1]/input
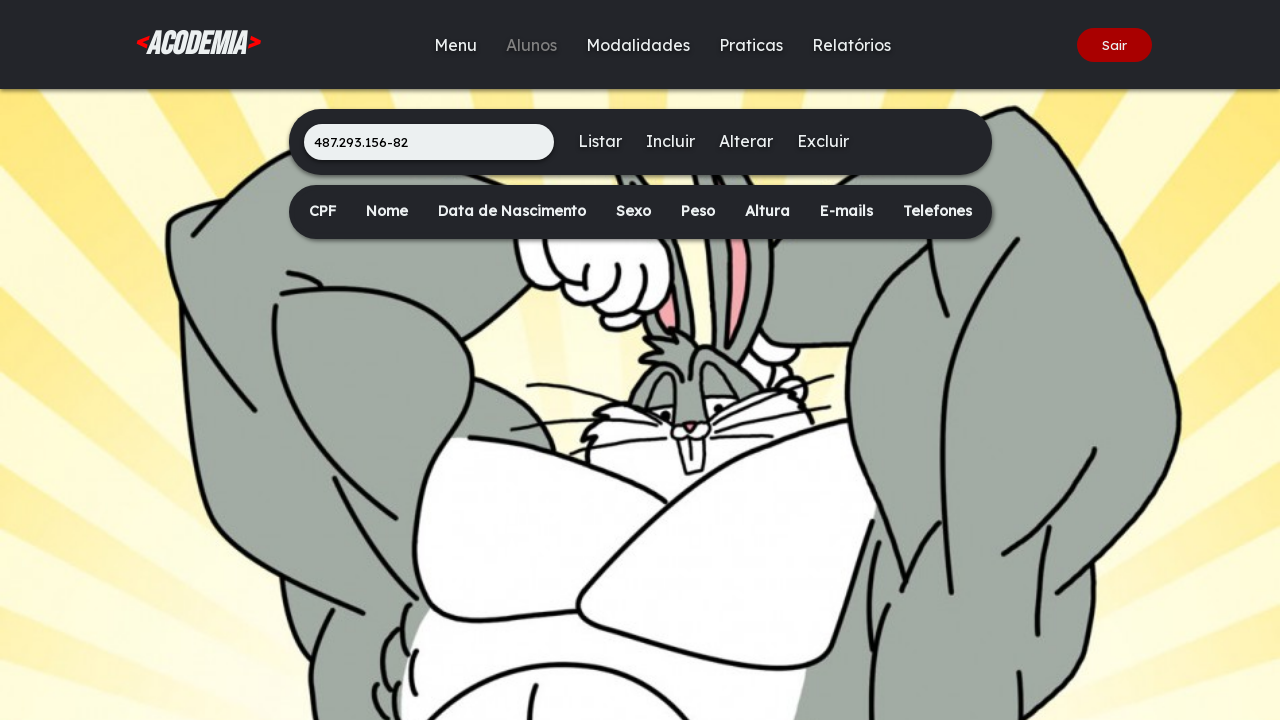

Clicked 'Incluir' button to submit CPF only at (670, 141) on xpath=/html/body/div[2]/main/div[1]/ul/li[3]/a
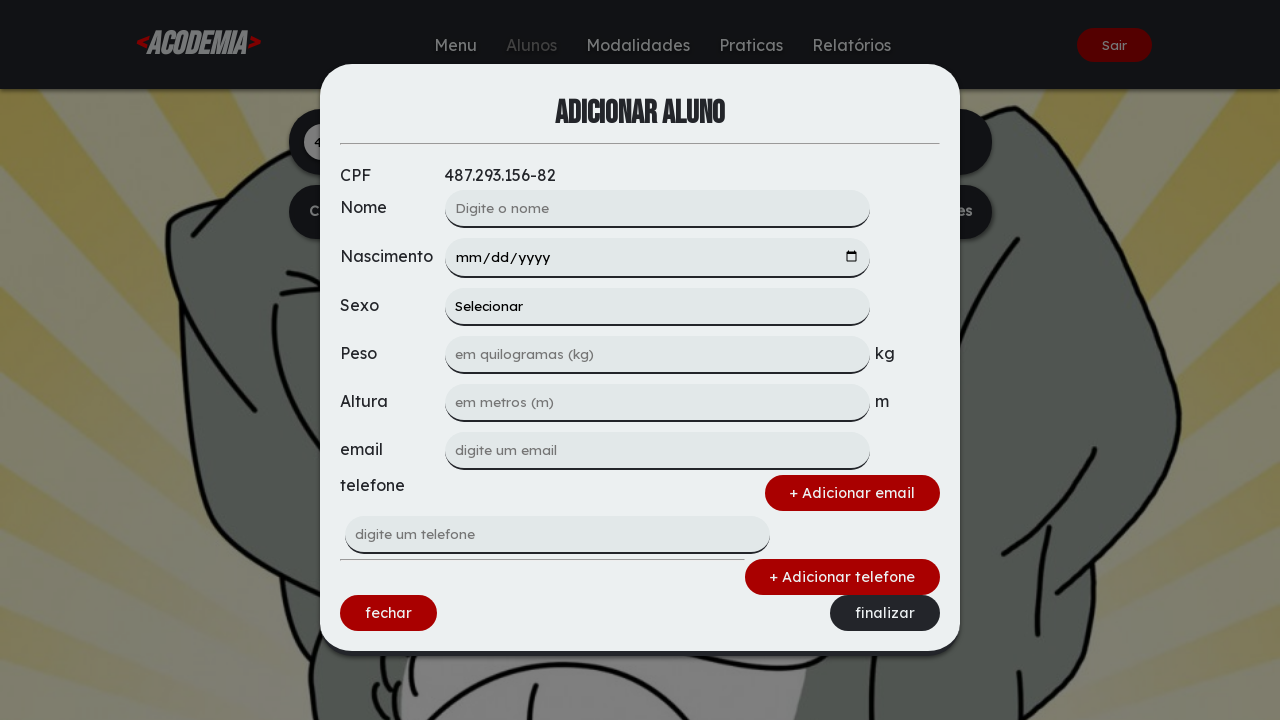

Form dialog appeared with 'Finalizar' button
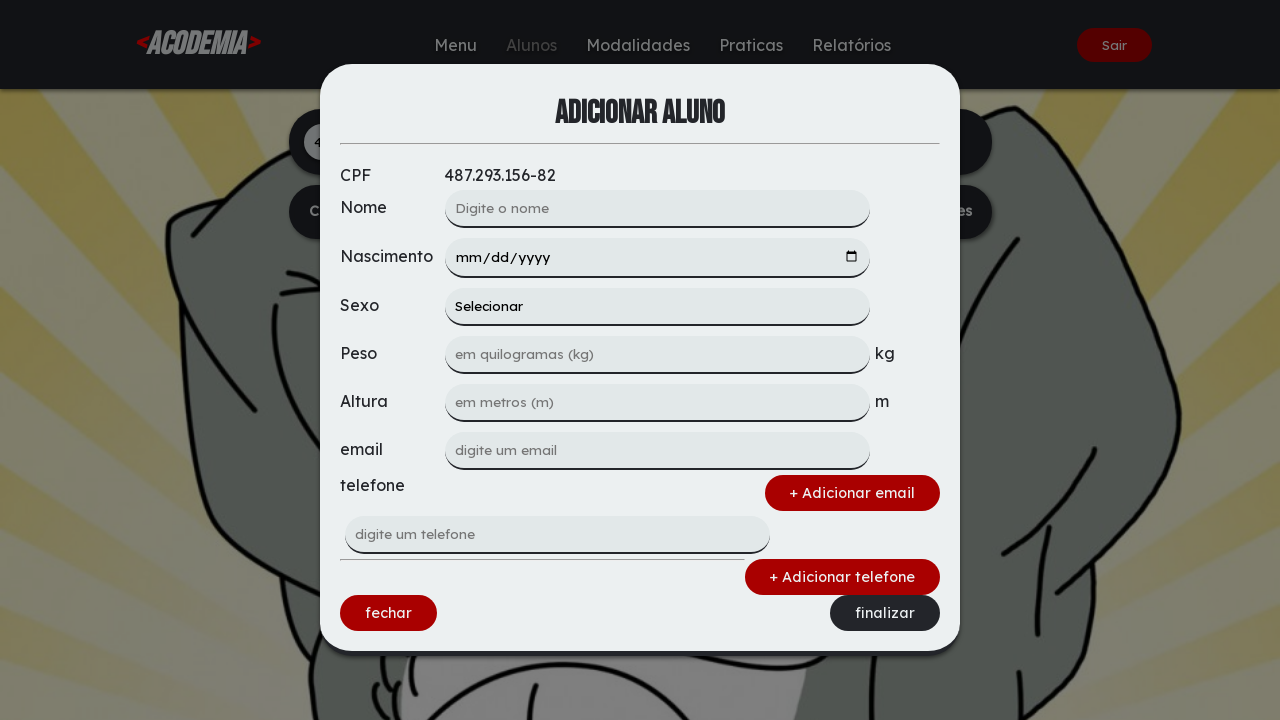

Clicked 'Finalizar' button to complete form submission at (885, 613) on xpath=/html/body/div[1]/div/form/div[3]/a[2]
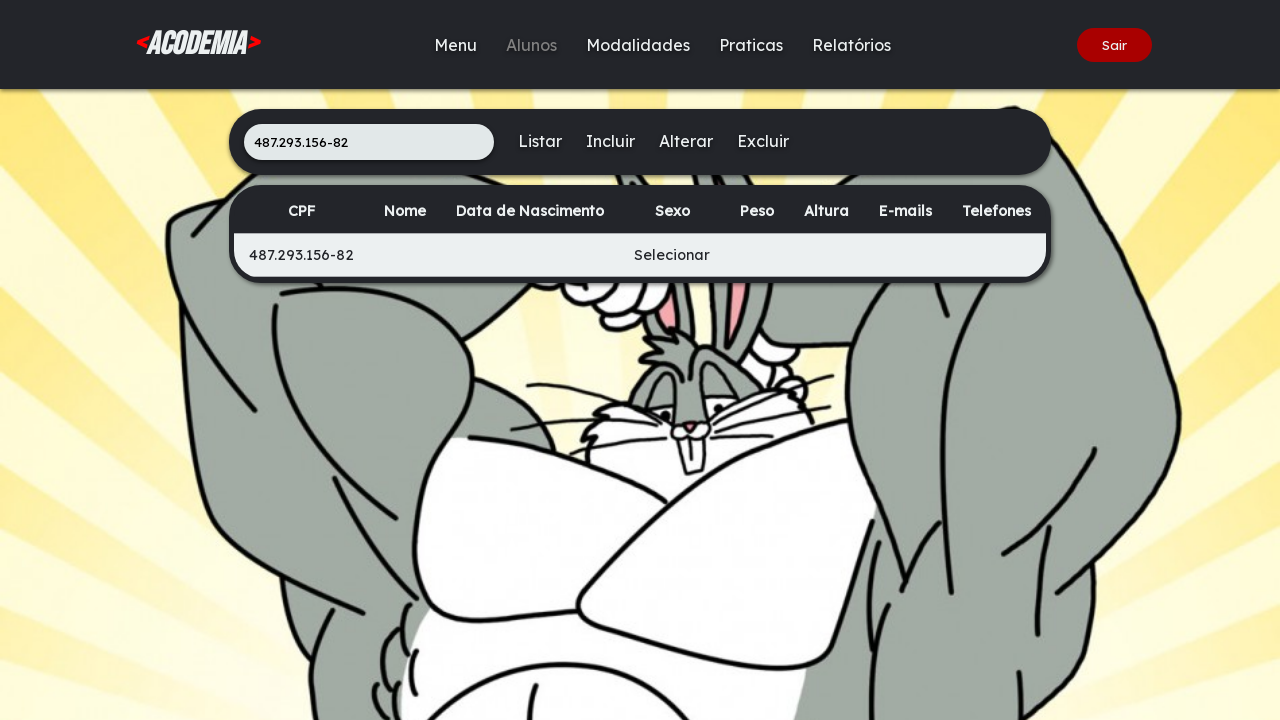

Clicked 'Listar' button to view student list at (540, 141) on xpath=/html/body/div[2]/main/div[1]/ul/li[2]/a
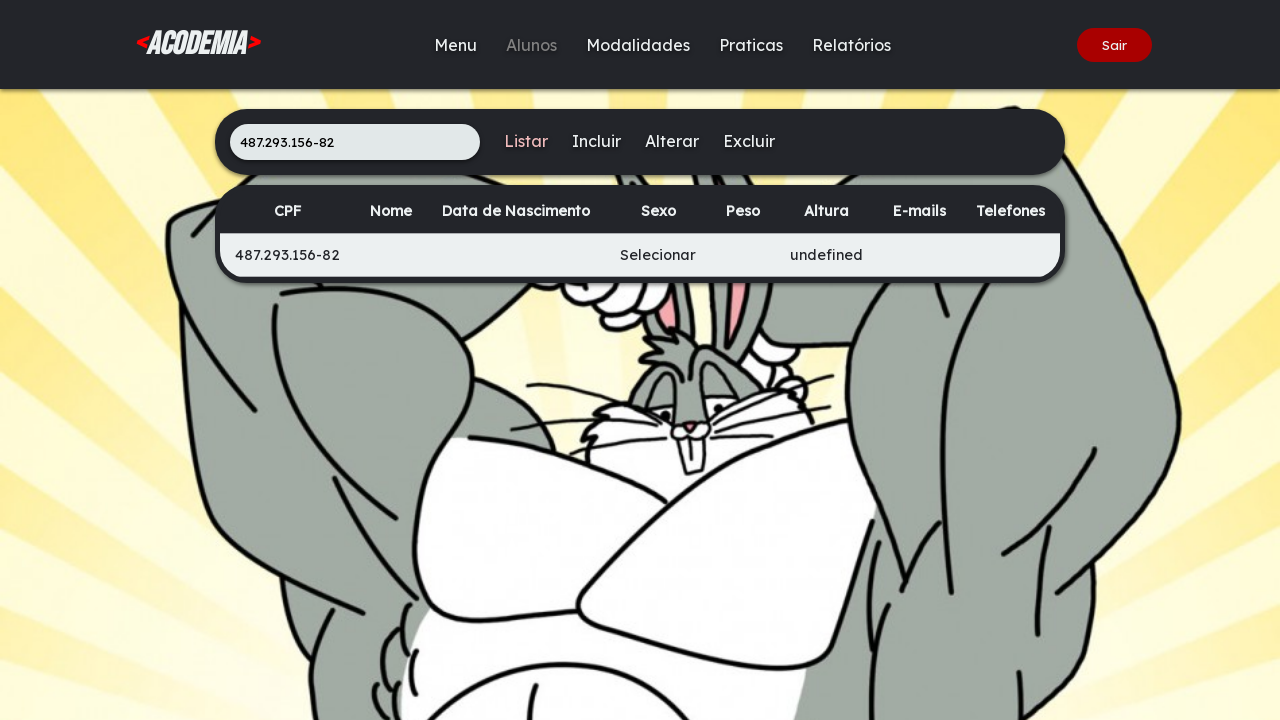

Content table loaded to verify incomplete data was inserted
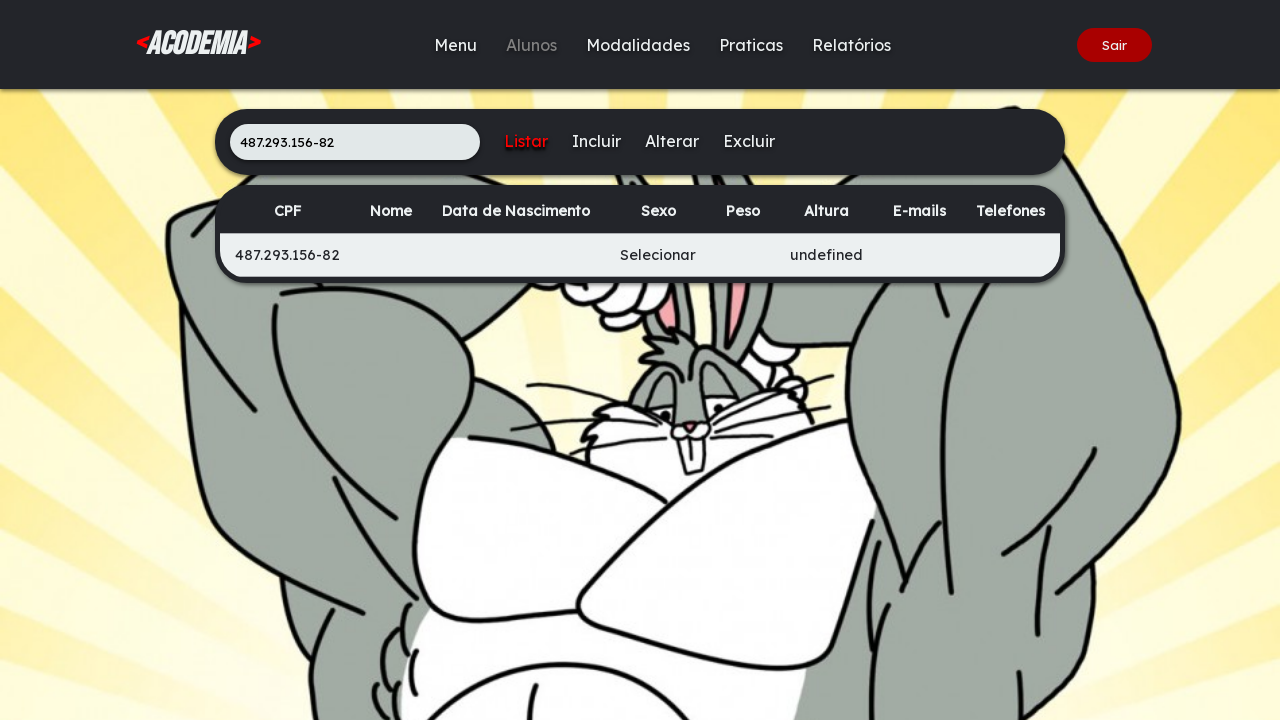

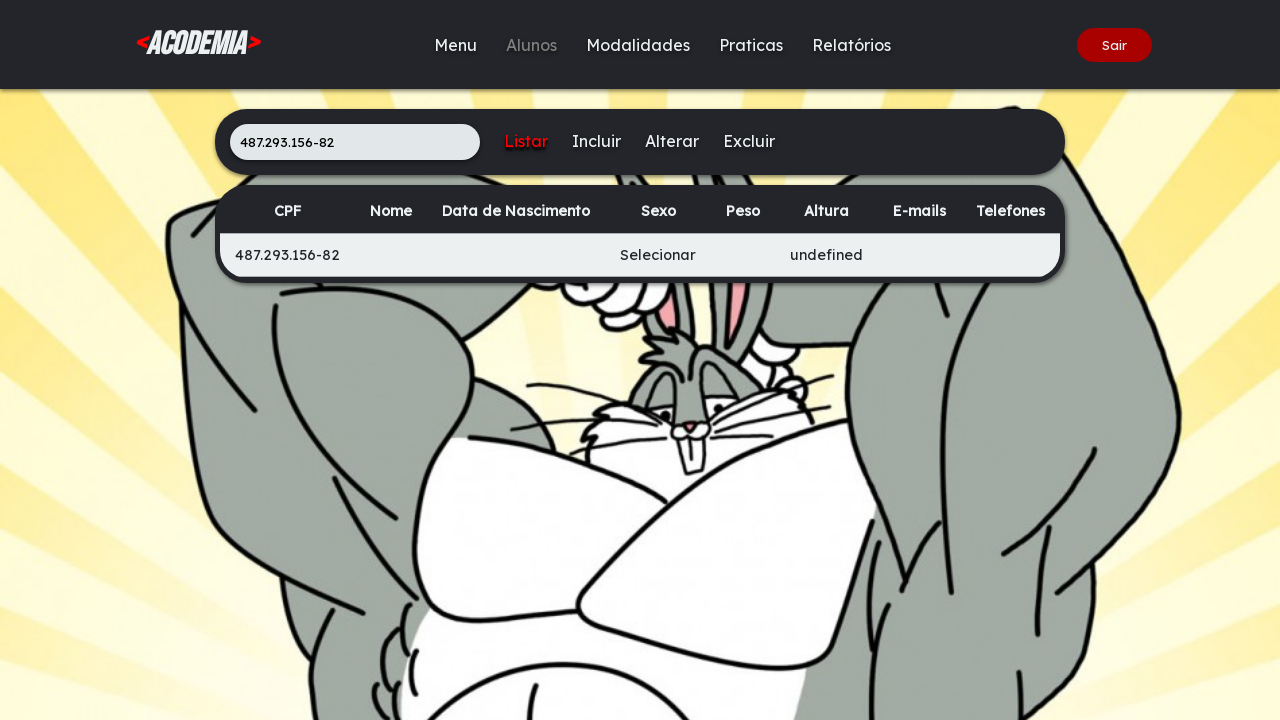